Tests right-click context menu functionality by performing a context click on a specific element

Starting URL: https://swisnl.github.io/jQuery-contextMenu/demo.html

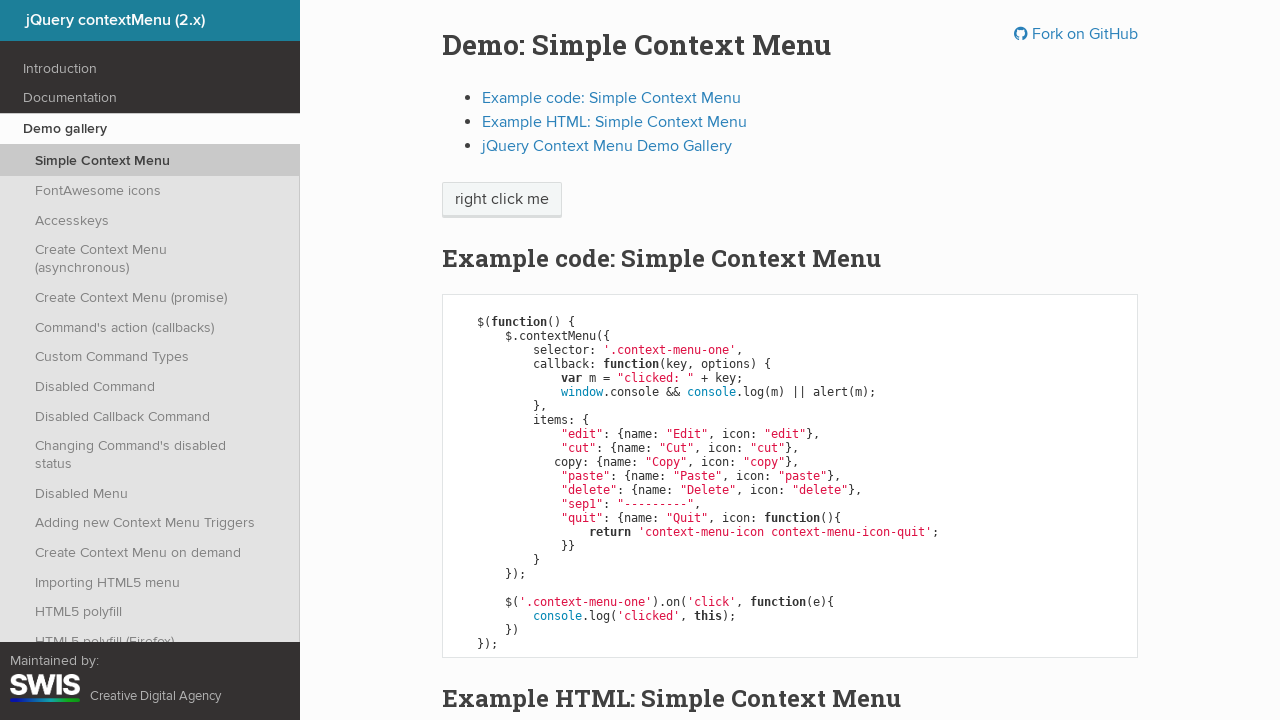

Located the 'right click me' element
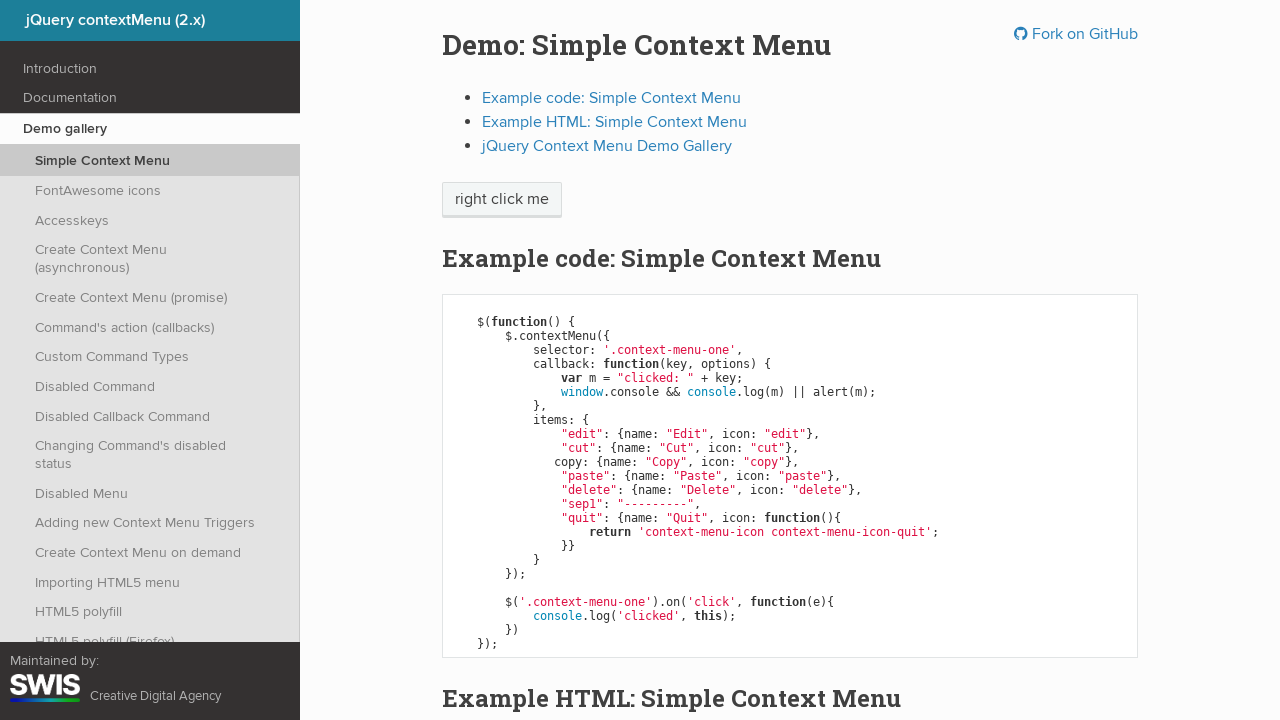

Performed right-click (context click) on the element at (502, 200) on xpath=//span[text()='right click me']
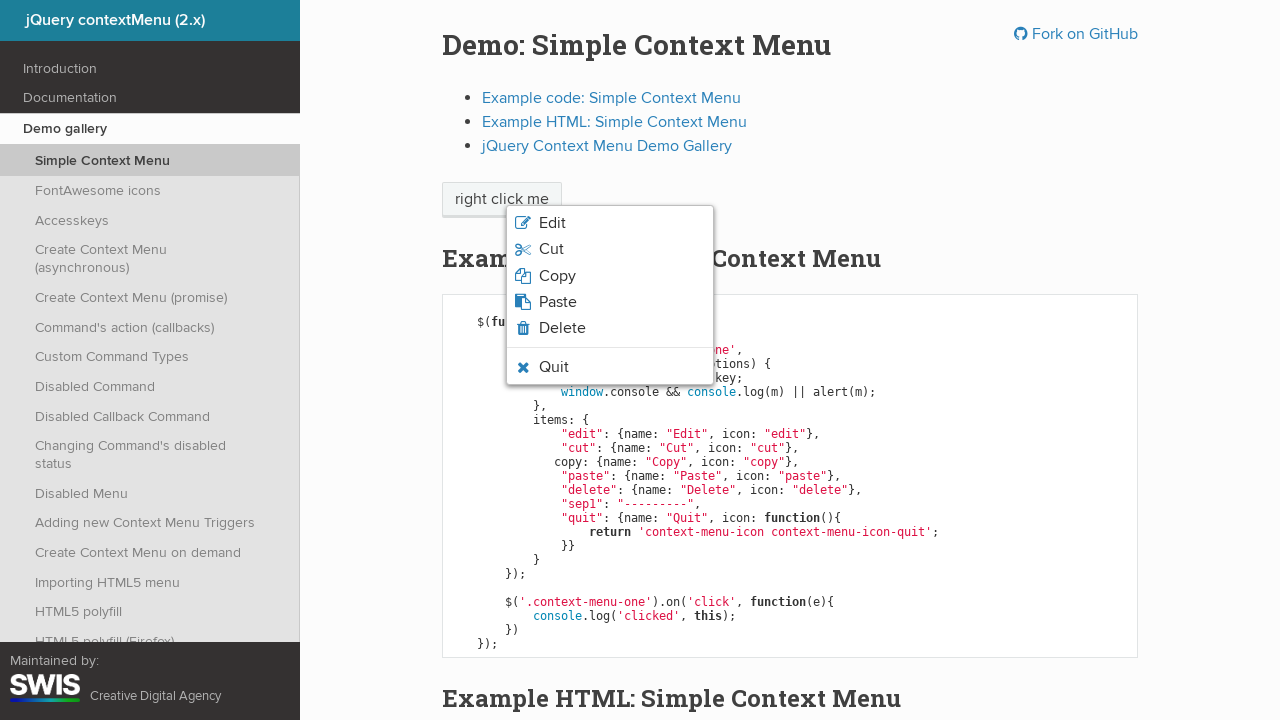

Waited for context menu to appear
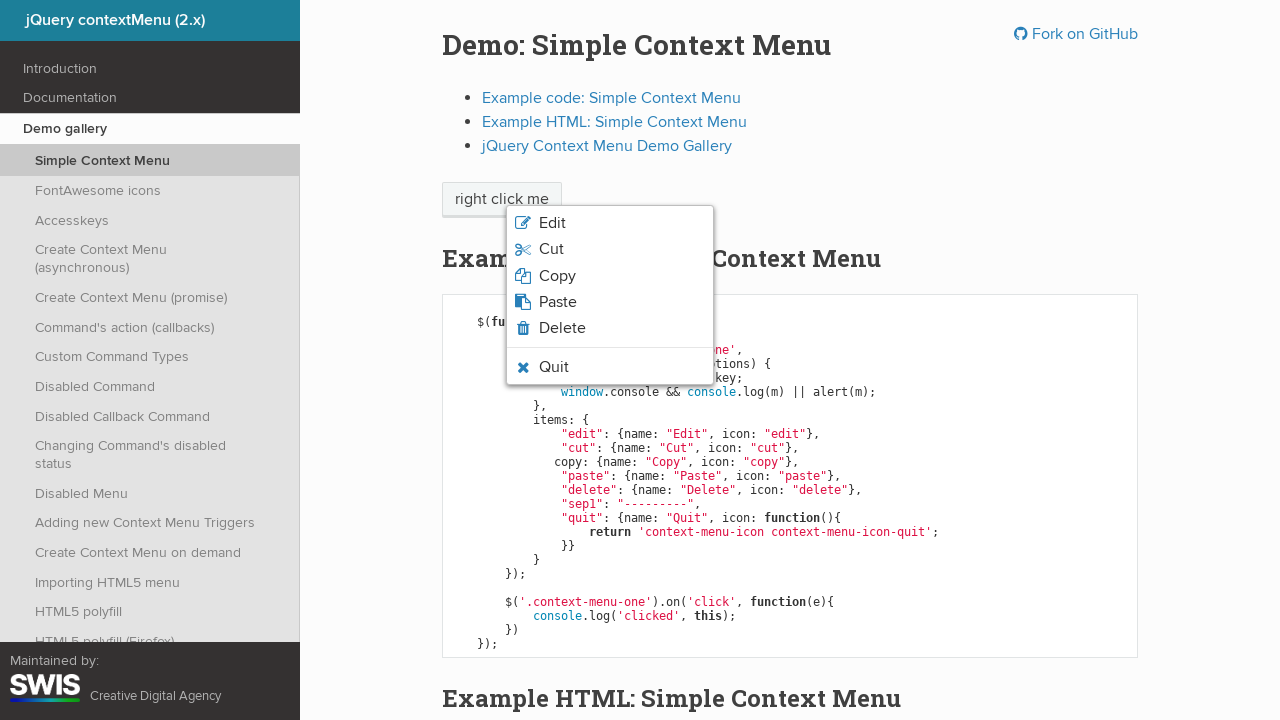

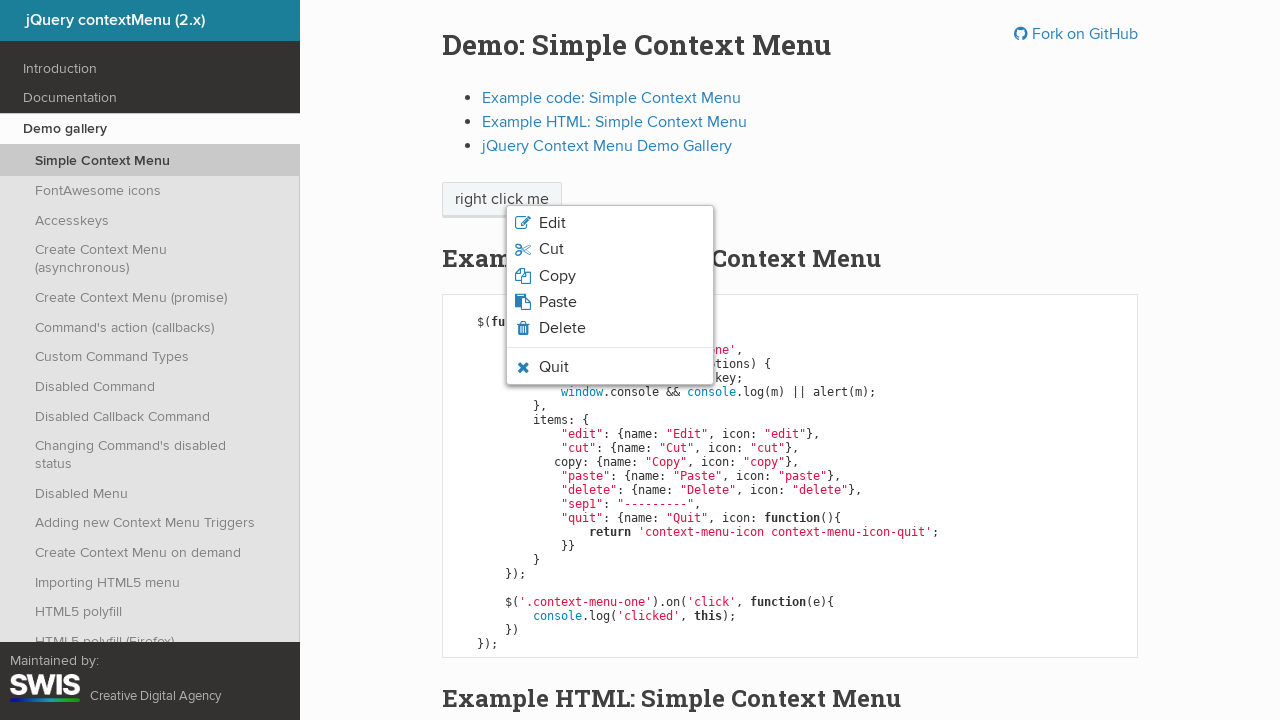